Tests right-click context menu functionality by performing a right-click on a designated area, verifying the alert message, then clicking a link that opens in a new tab and verifying the content on the new page.

Starting URL: https://the-internet.herokuapp.com/context_menu

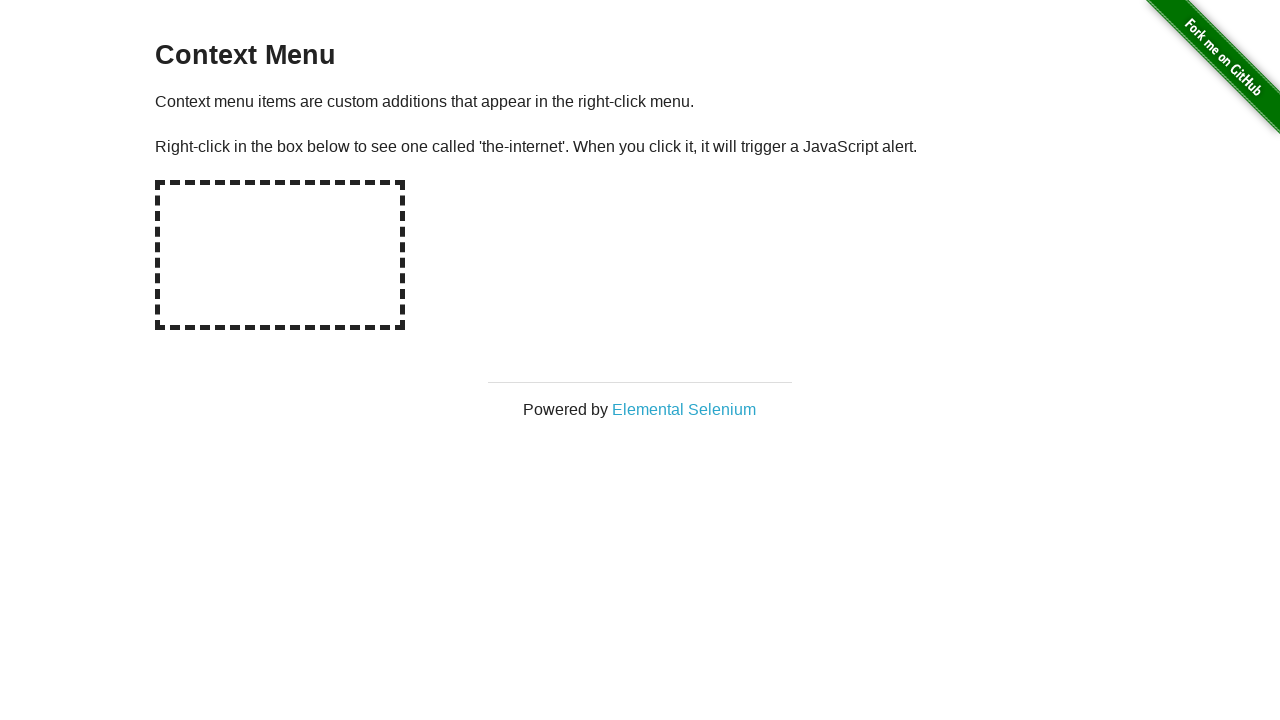

Right-clicked on the hot-spot area at (280, 255) on #hot-spot
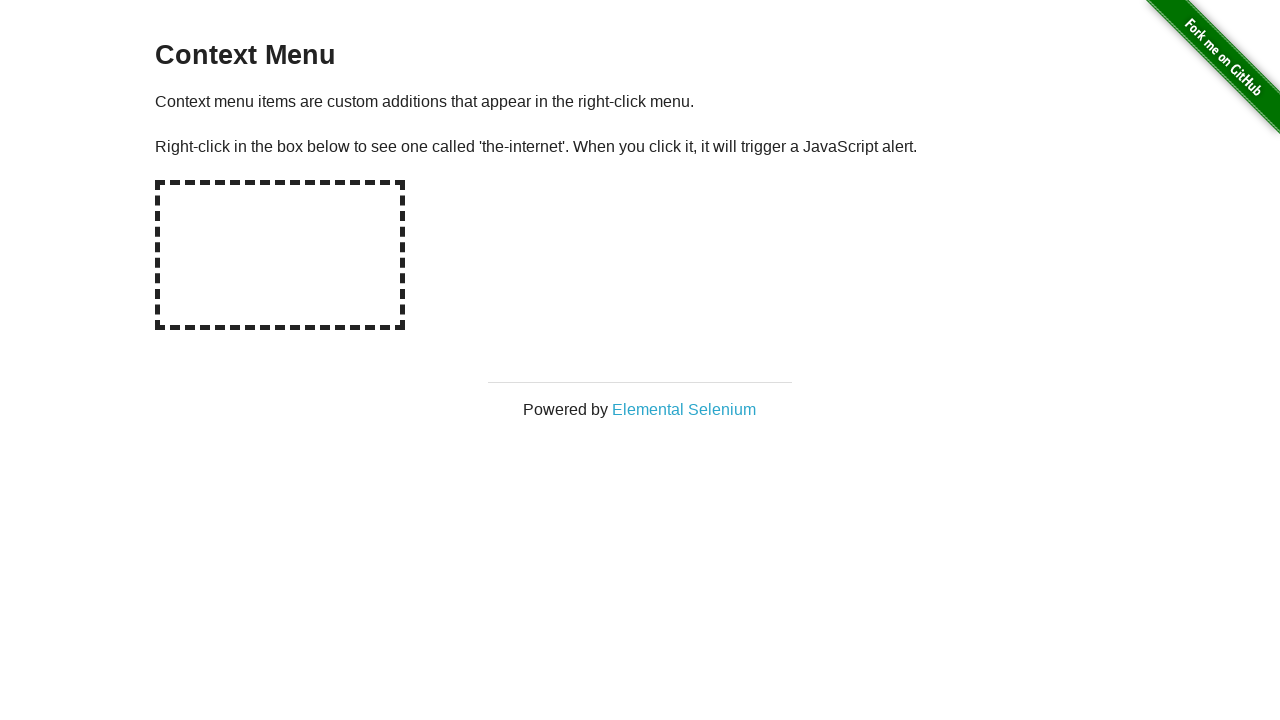

Set up dialog handler to capture and accept alert messages
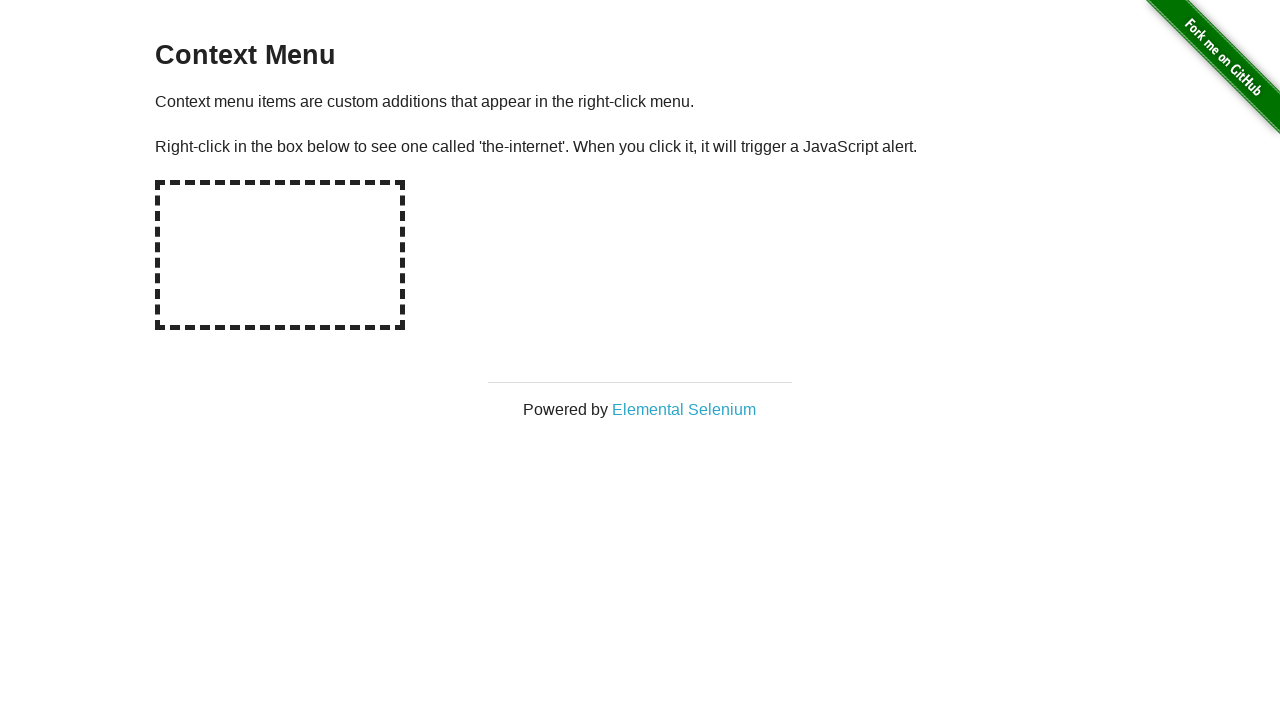

Right-clicked on hot-spot again to trigger alert dialog at (280, 255) on #hot-spot
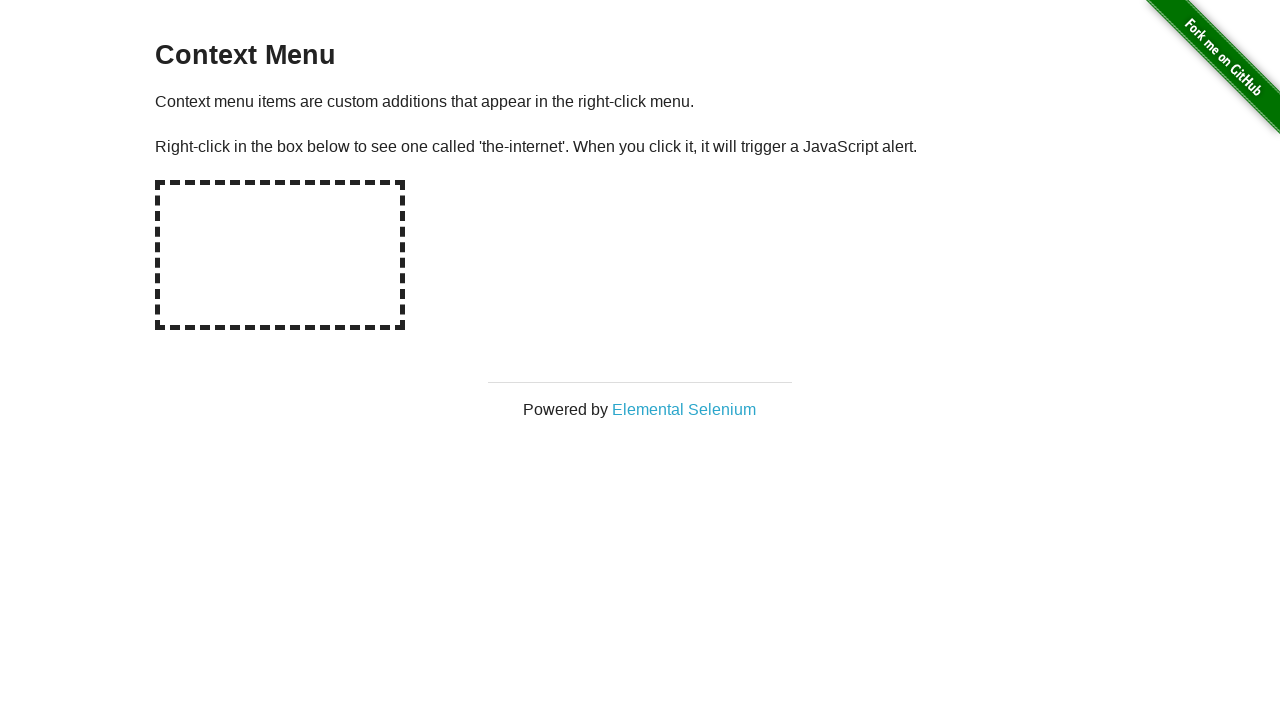

Waited 500ms for dialog to be processed
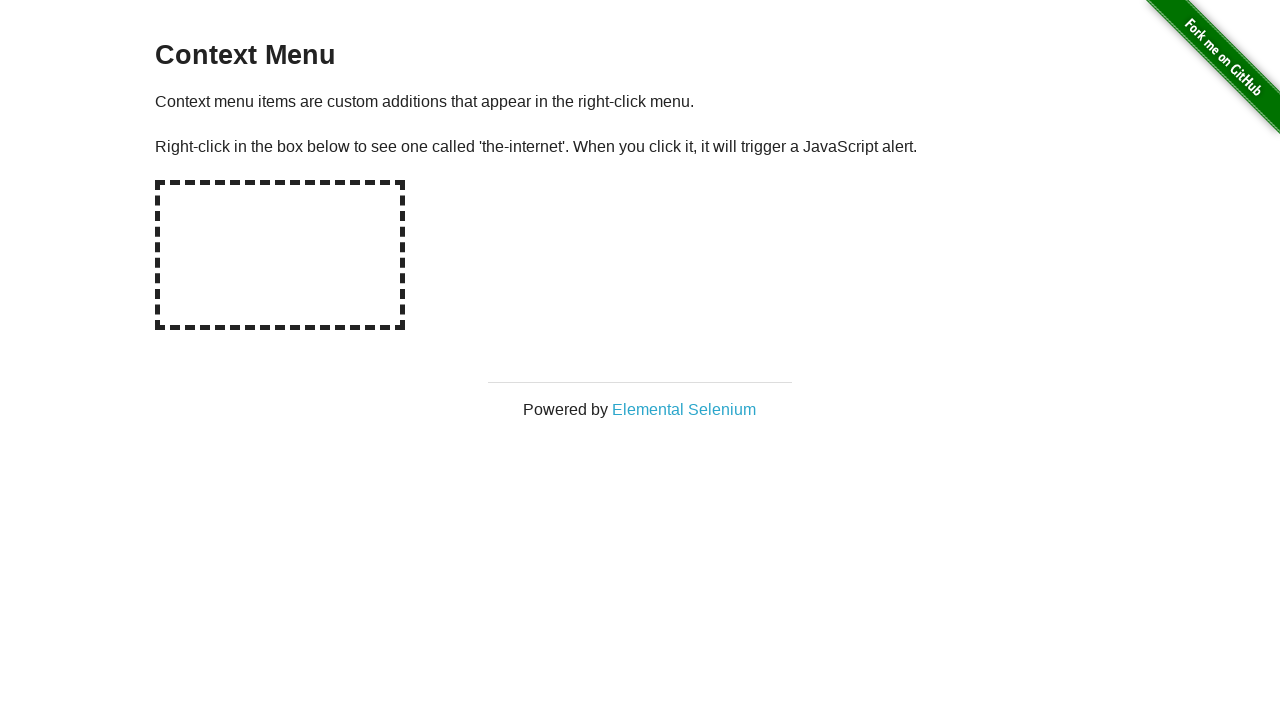

Clicked on 'Elemental Selenium' link to open new tab at (684, 409) on a:has-text('Elemental Selenium')
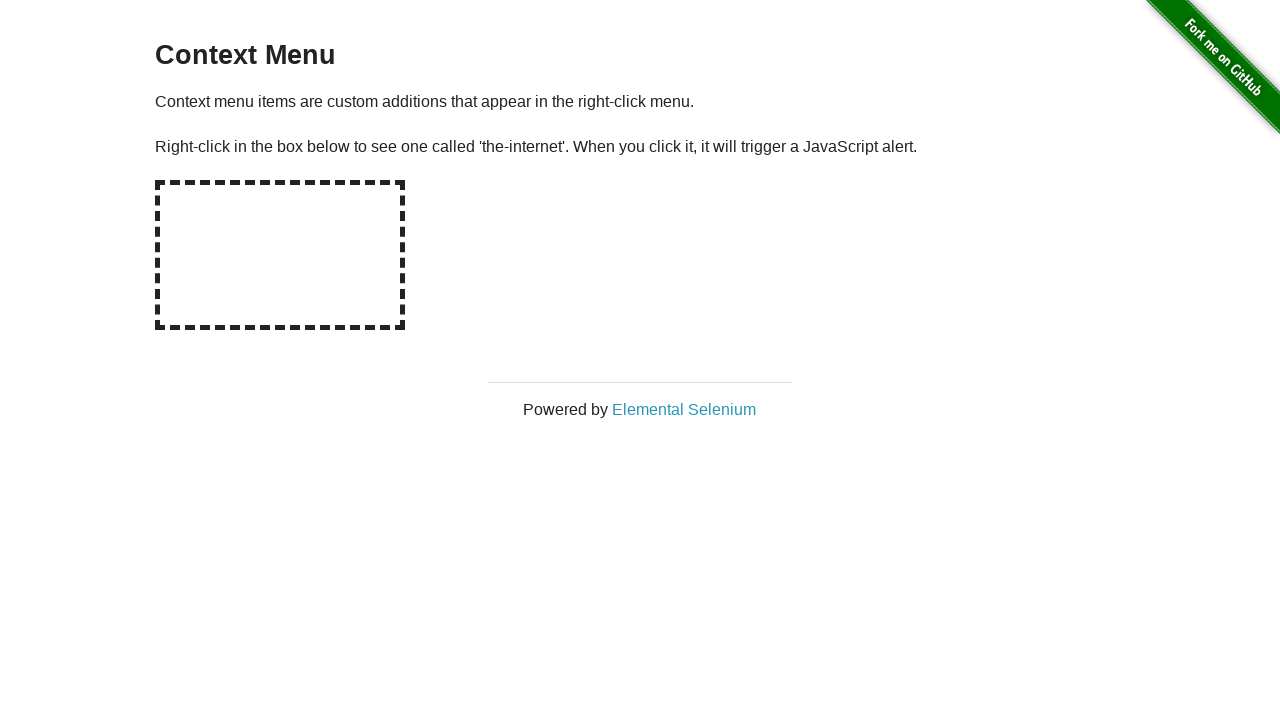

Switched to newly opened page/tab
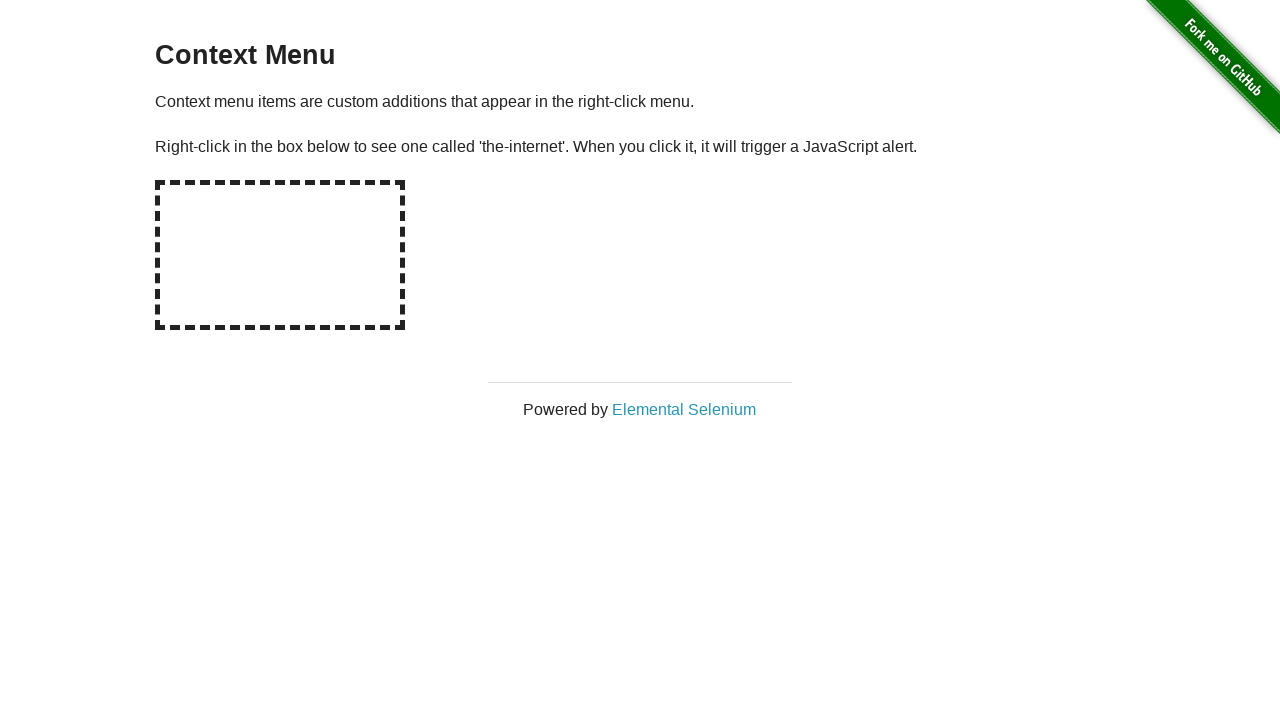

Waited for new page to fully load
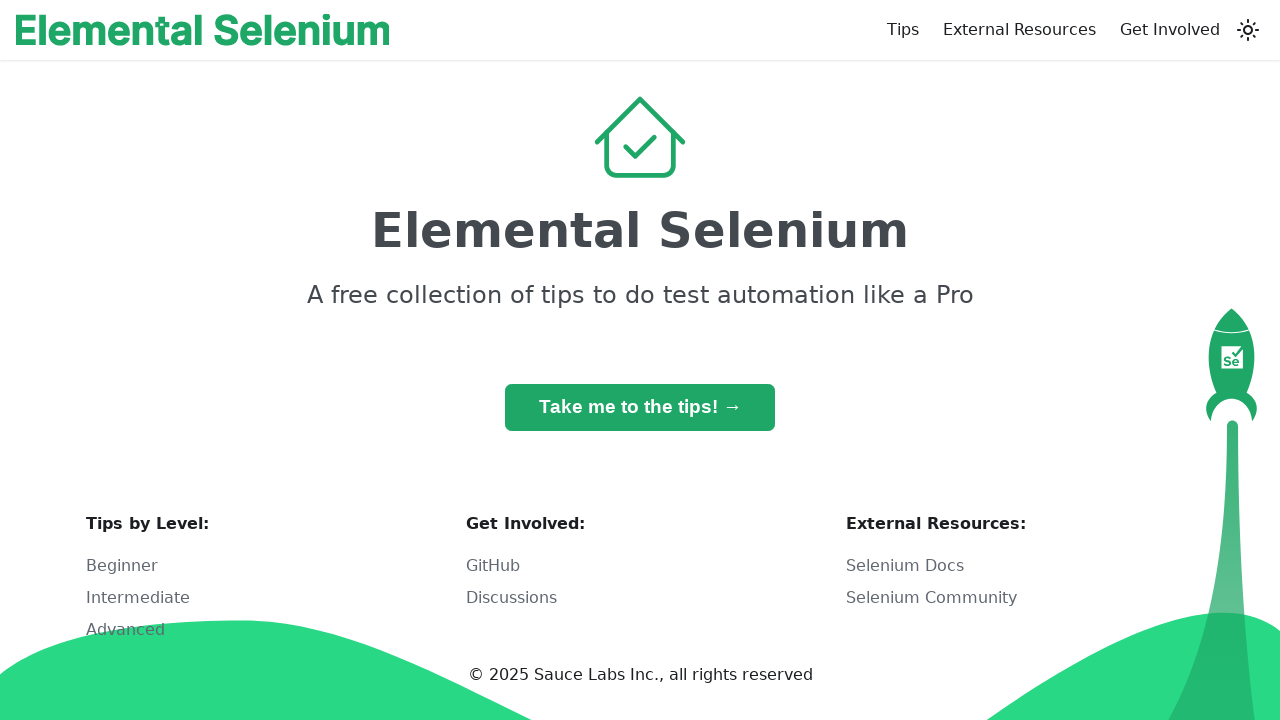

Located h1 element on new page
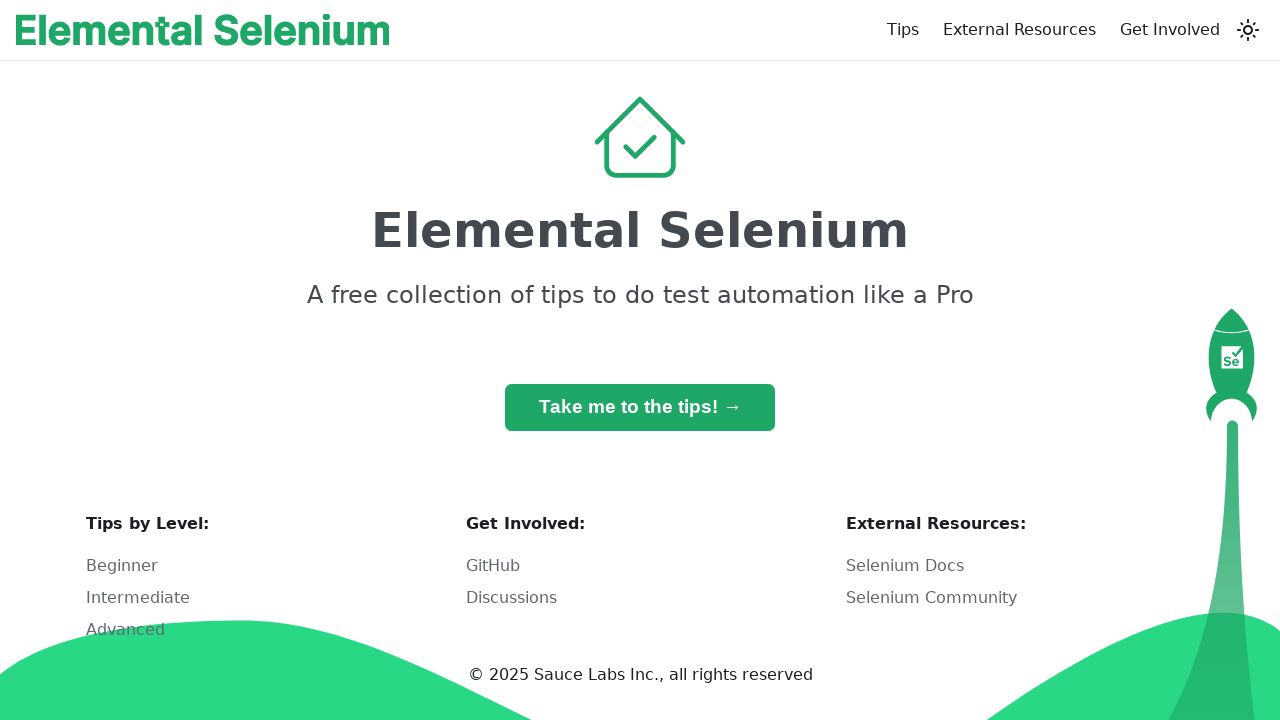

Verified h1 element is present on new page
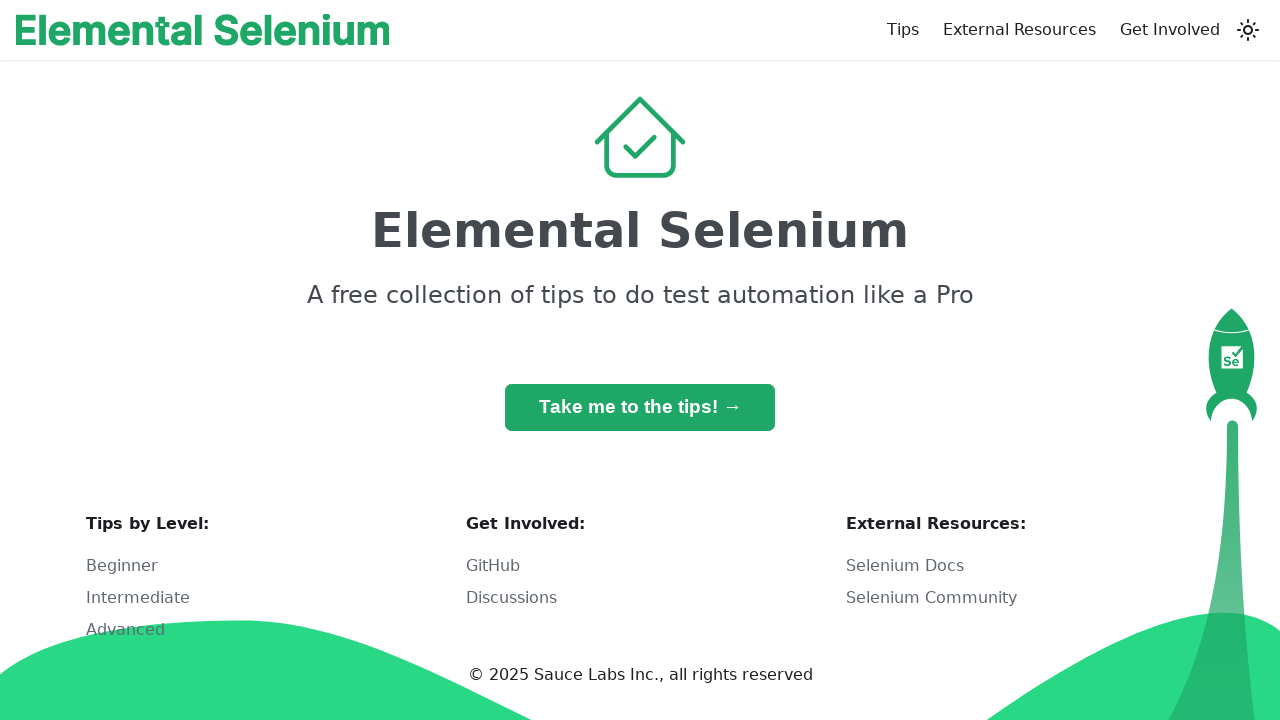

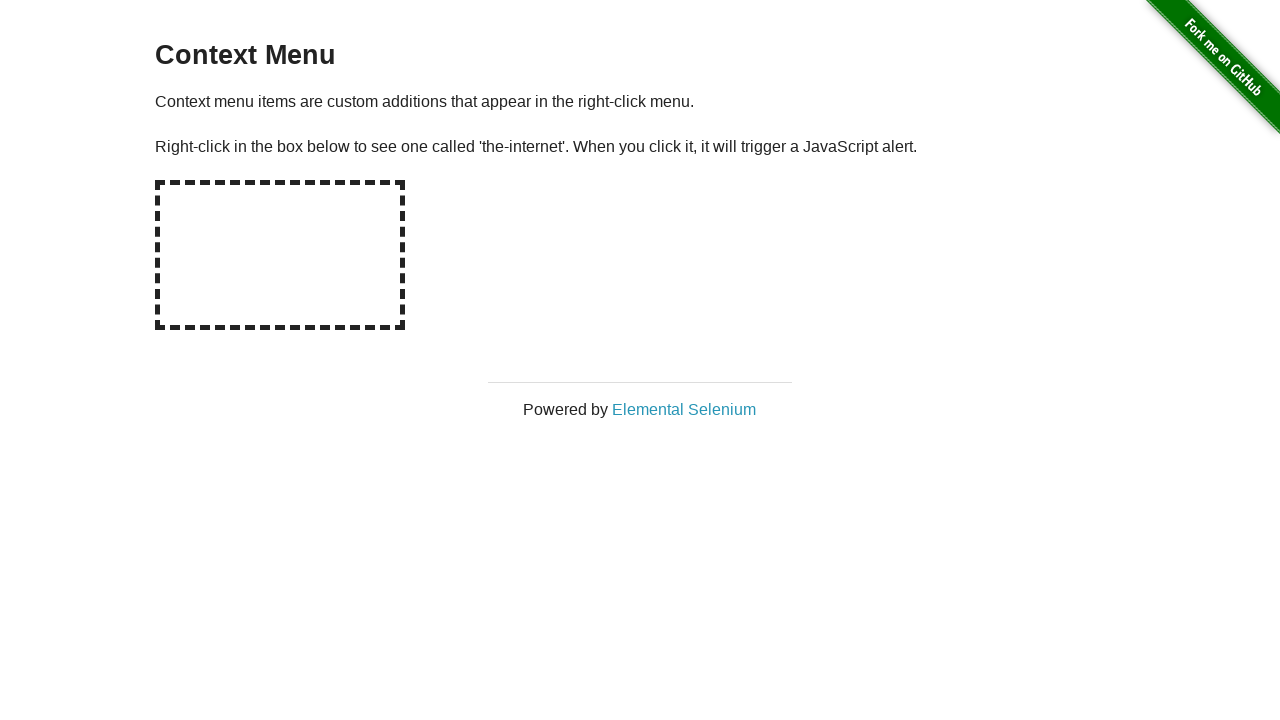